Tests double-click functionality on a button element on the Omayo test page

Starting URL: https://omayo.blogspot.com/

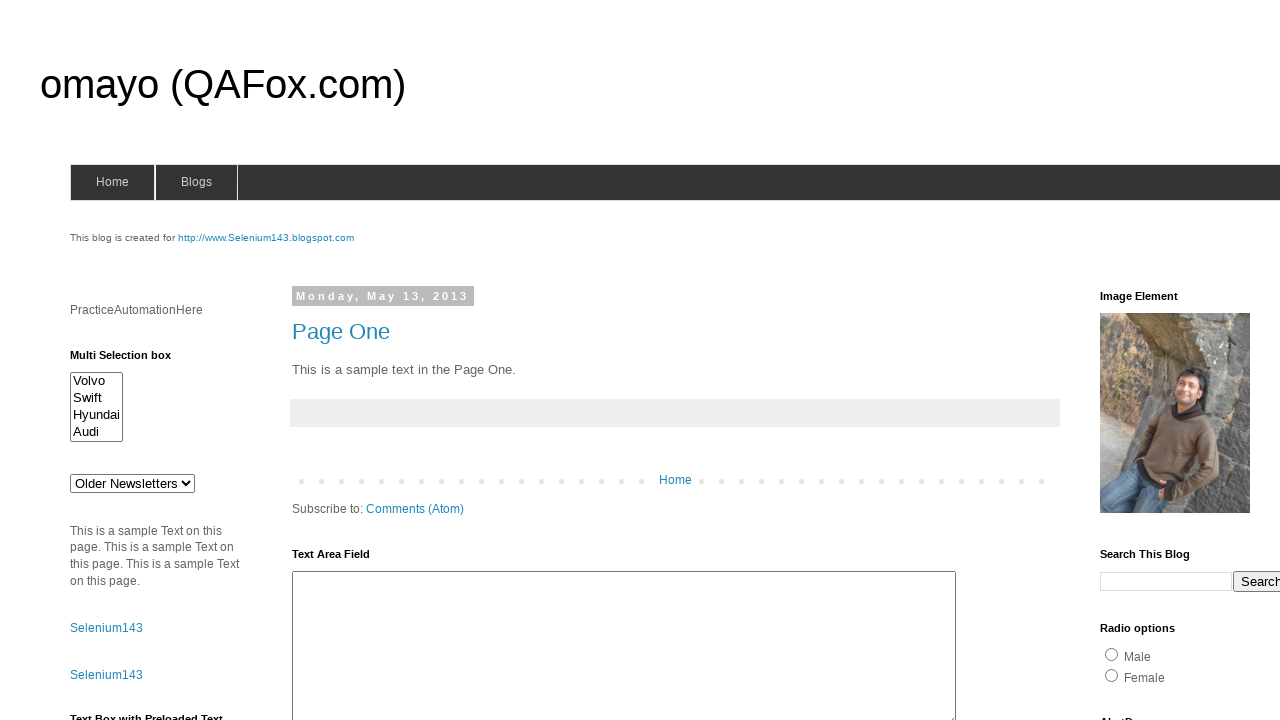

Navigated to Omayo test page
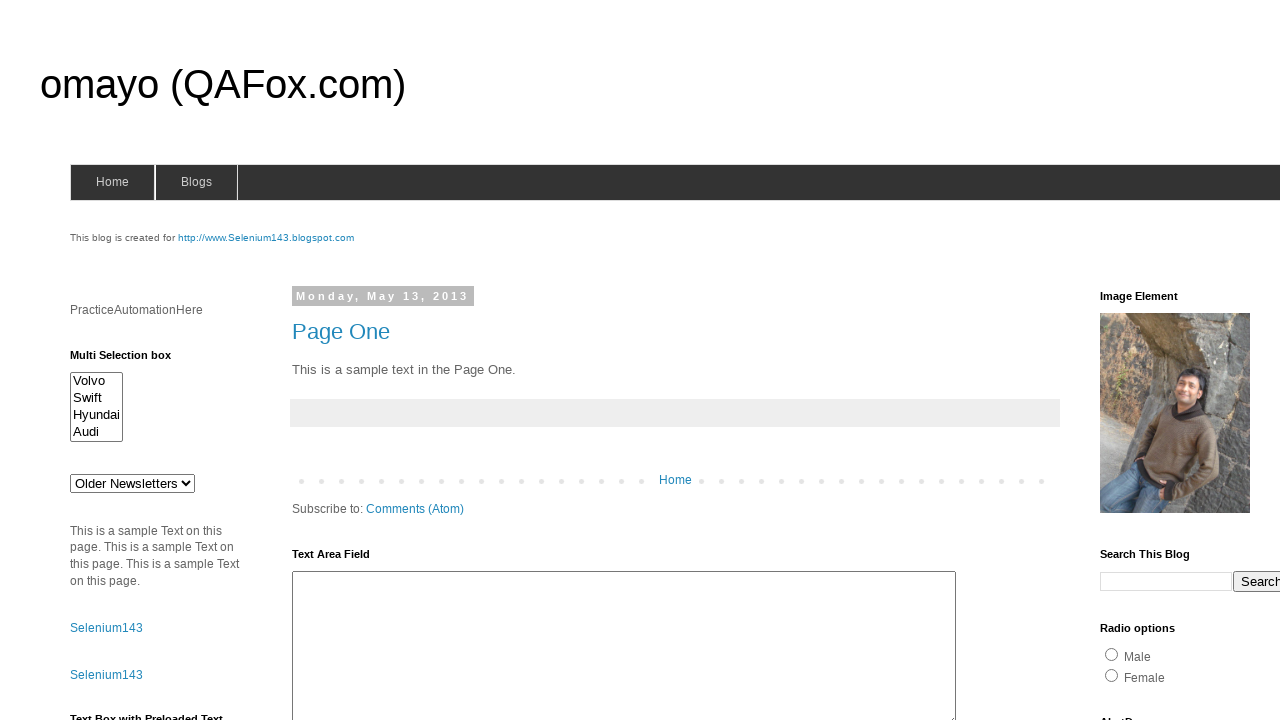

Double-clicked the 'Double click Here' button at (129, 365) on xpath=//button[contains(text(),'Double click Here')]
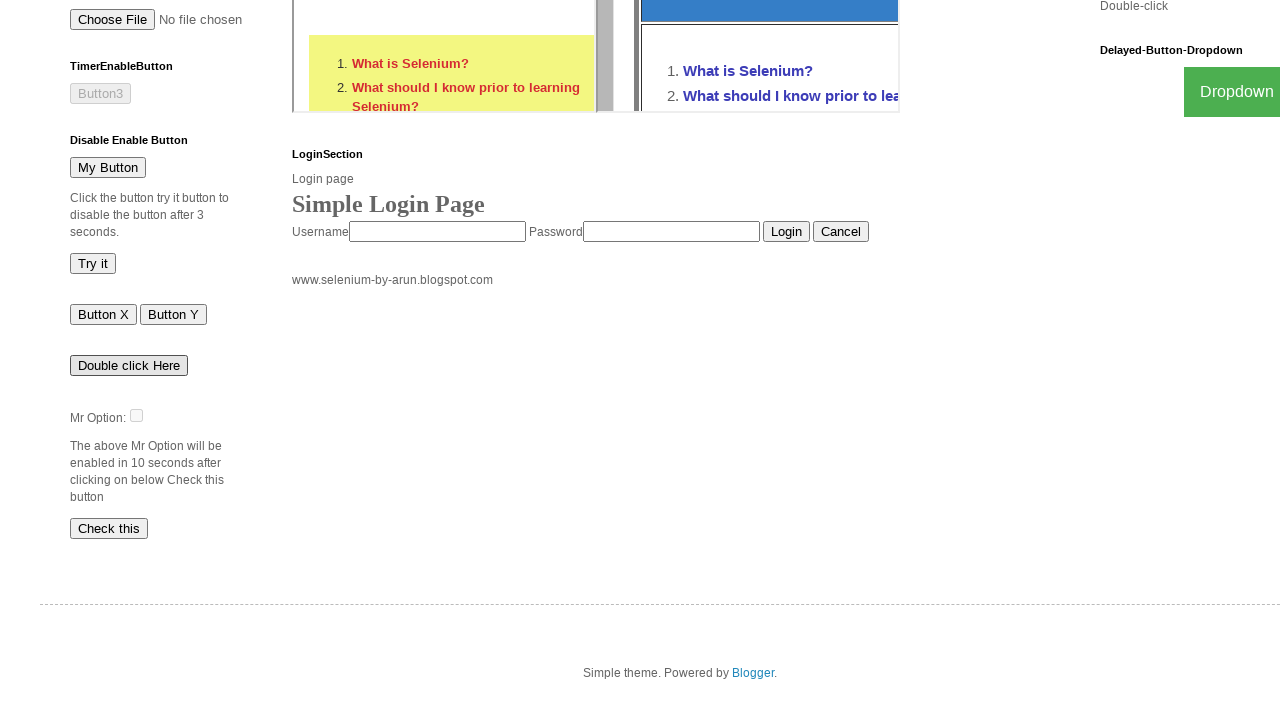

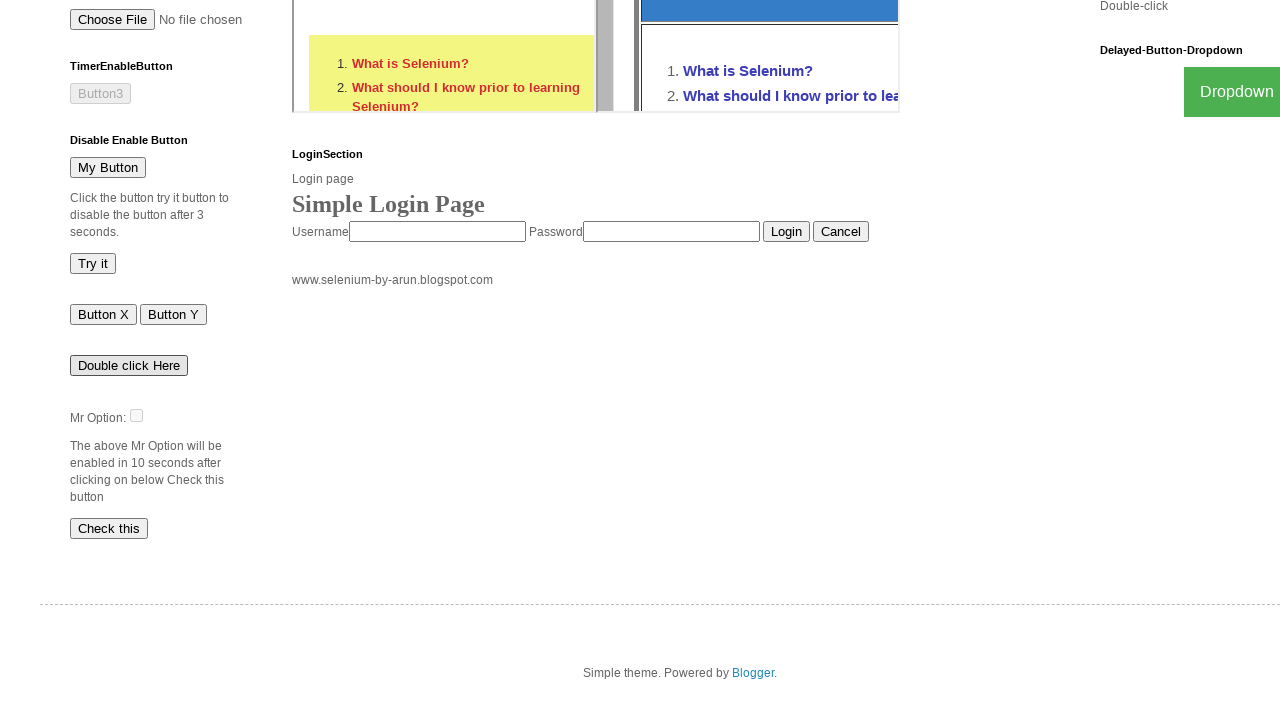